Navigates to Applitools demo app login page and clicks the log-in button to access the app page

Starting URL: https://demo.applitools.com

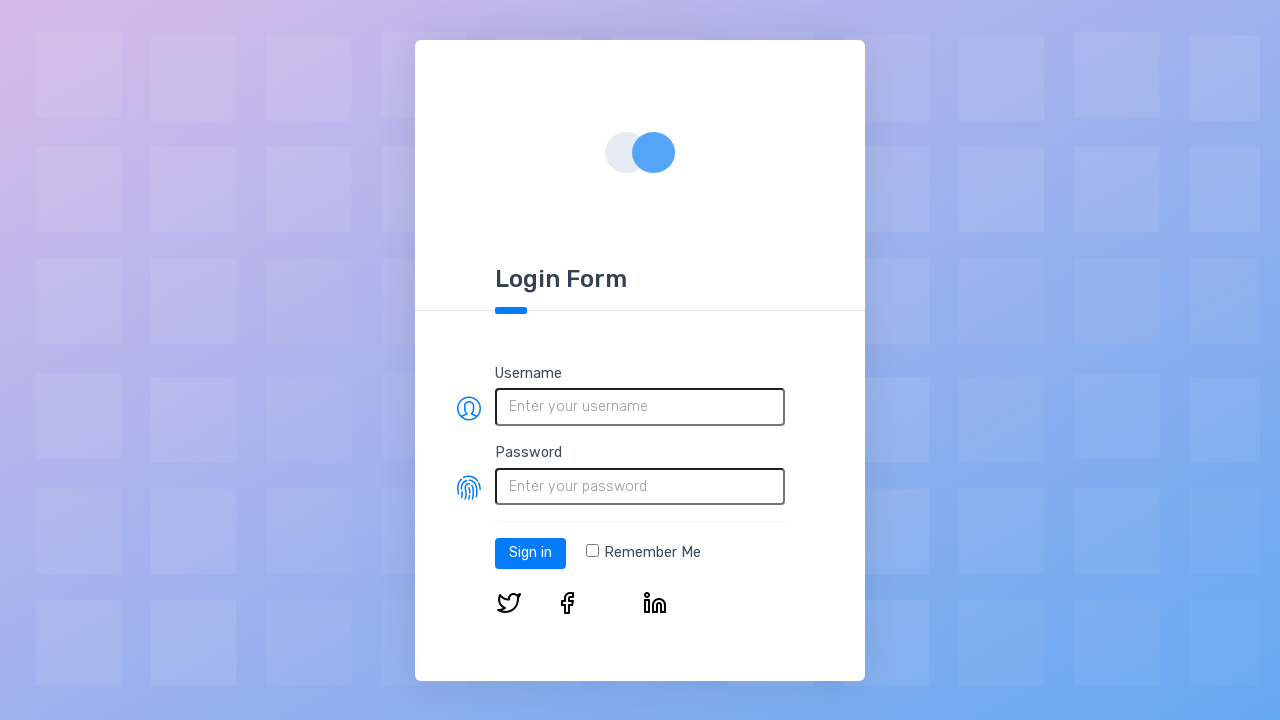

Login button element loaded on Applitools demo app login page
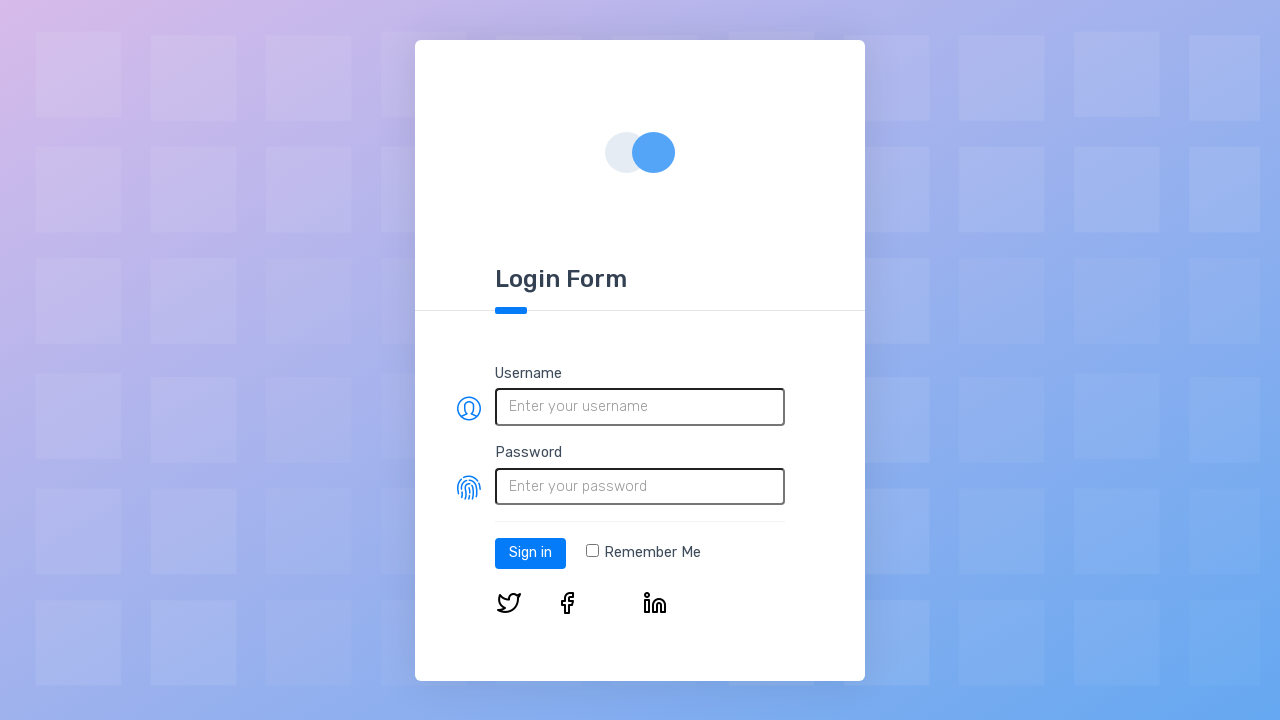

Clicked the log-in button to access the app page at (530, 553) on #log-in
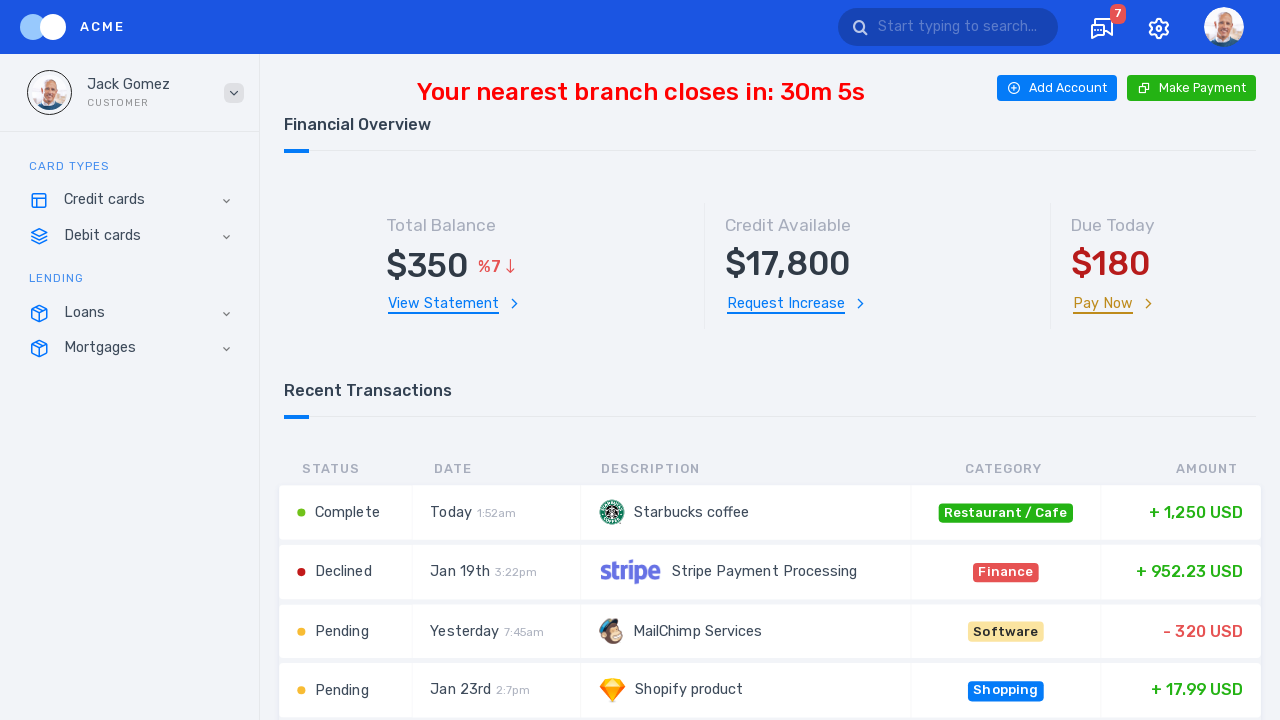

App page loaded after successful login
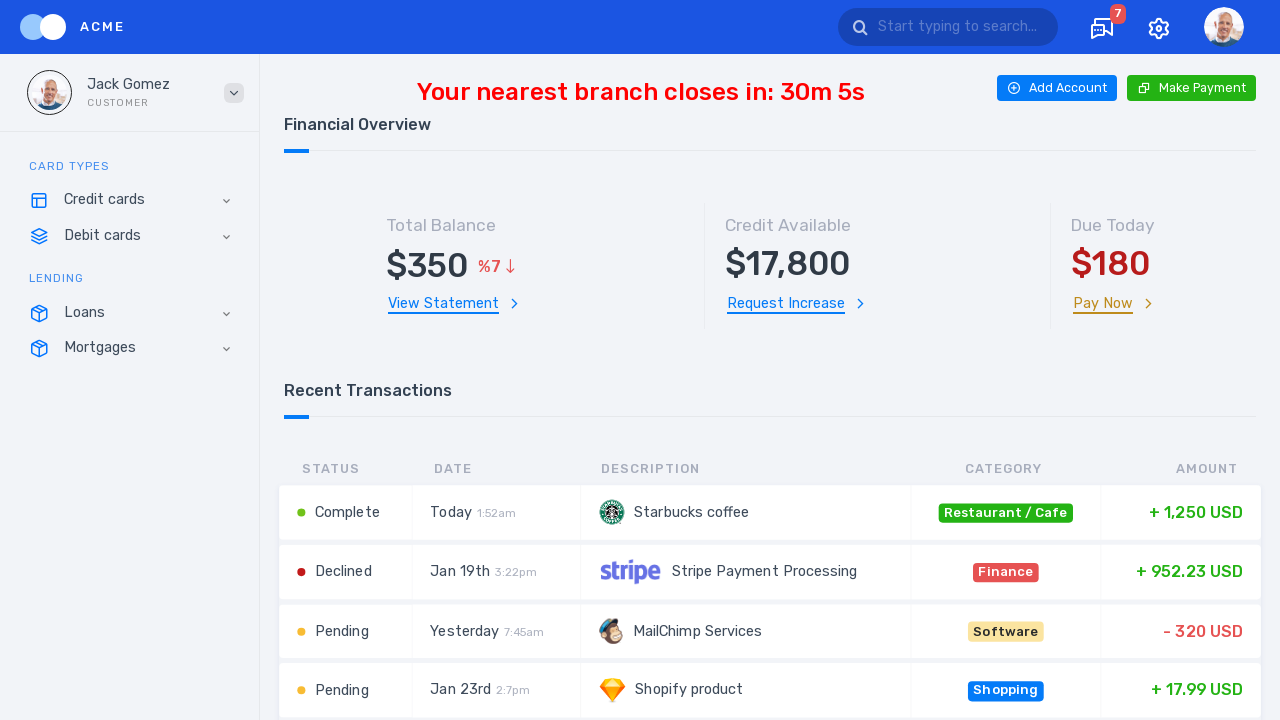

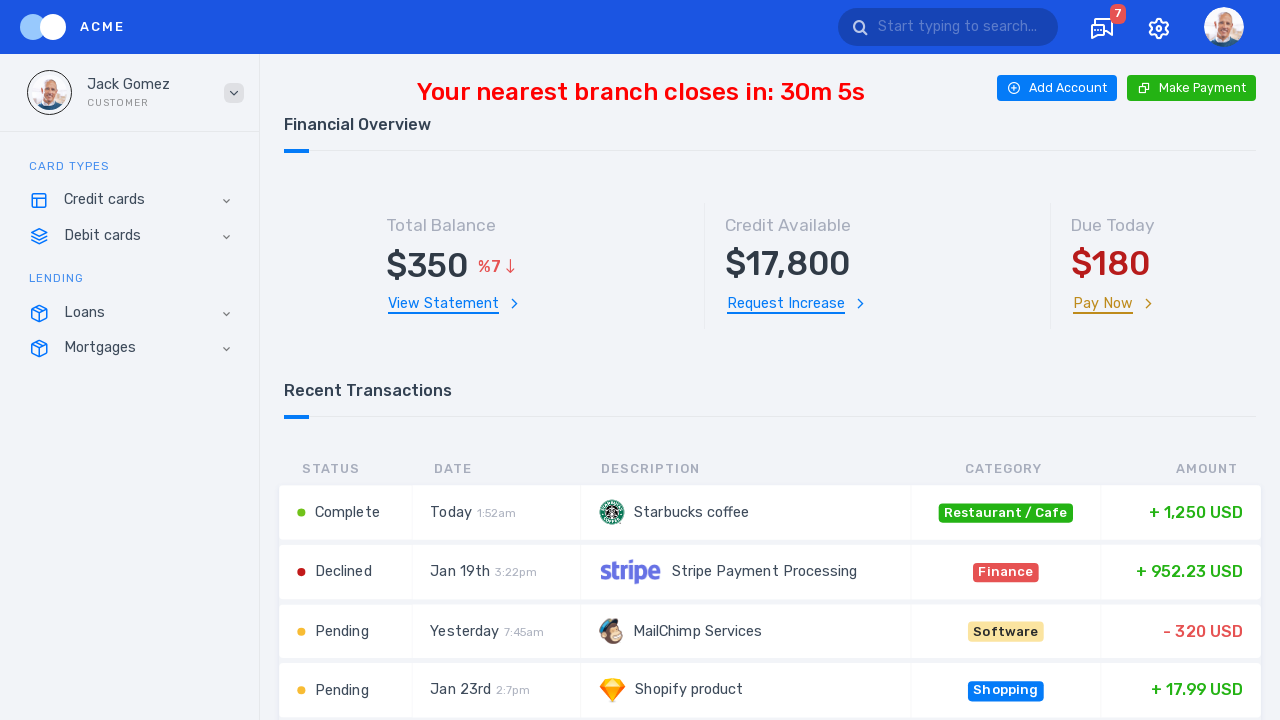